Demonstrates JavaScript Executor by highlighting a login button element with a green border on the FreeCRM homepage

Starting URL: https://freecrm.com/

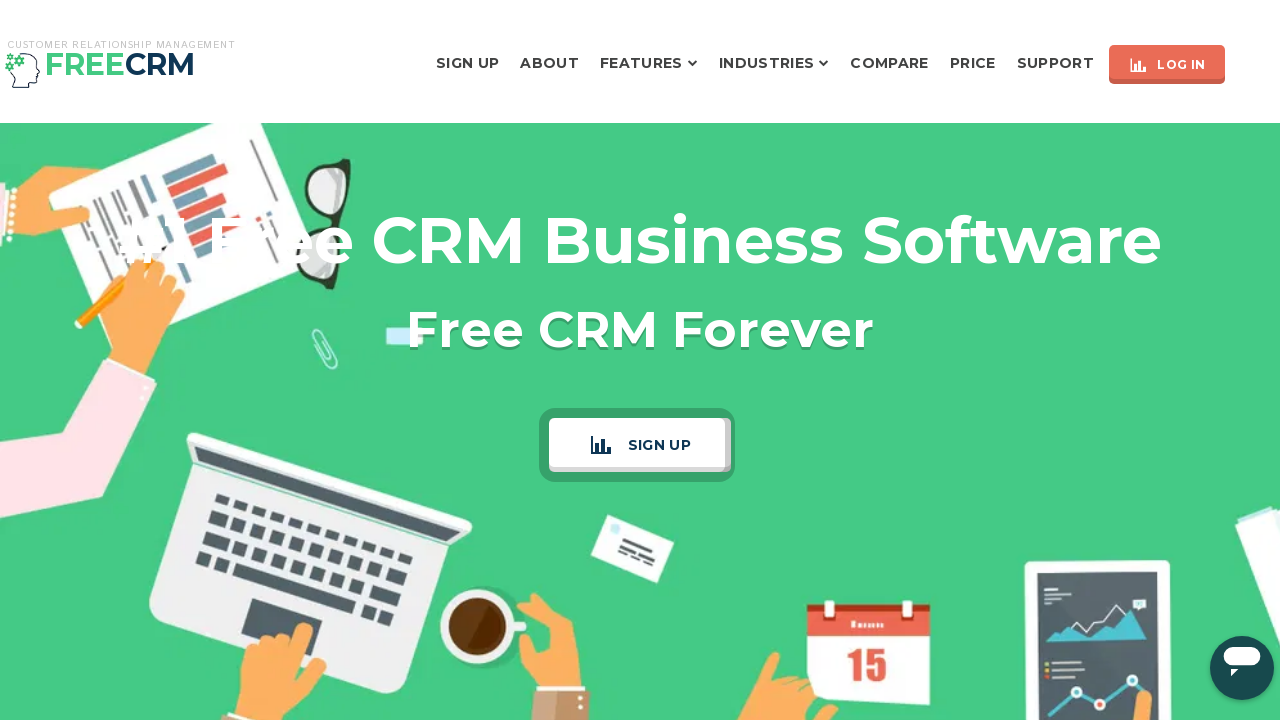

Located login link element on FreeCRM homepage
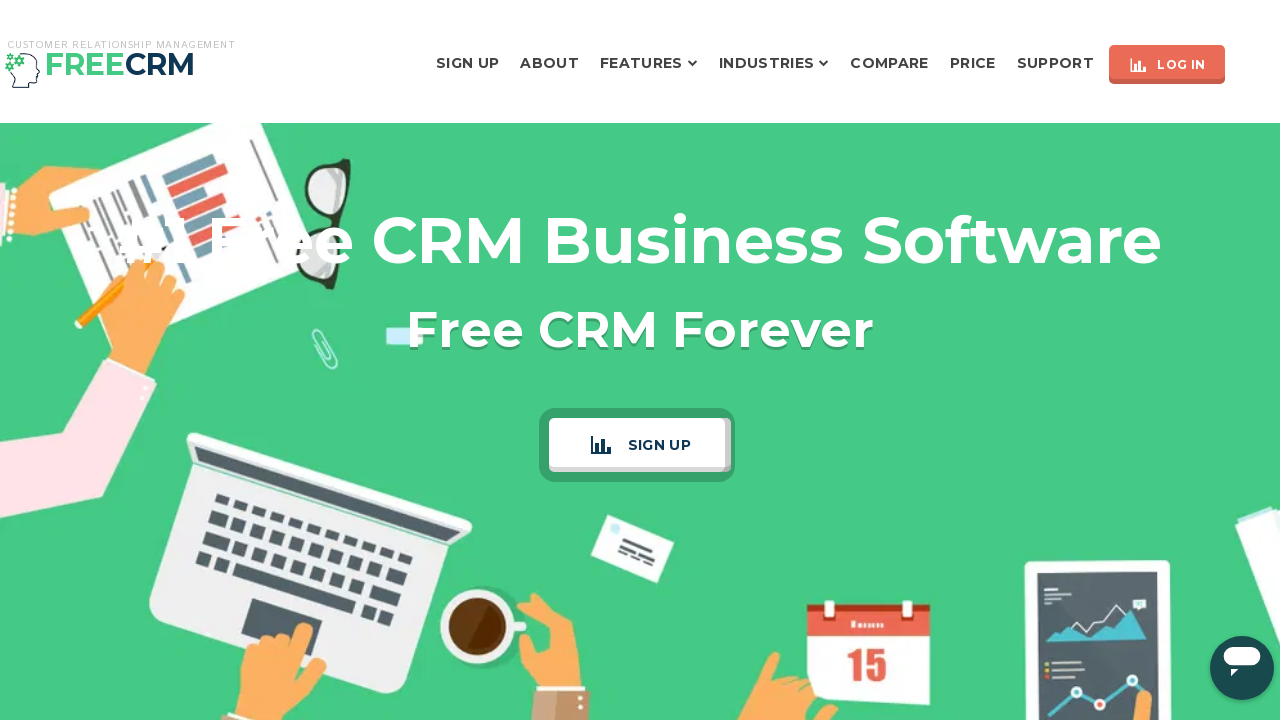

Applied green border styling to login button using JavaScript Executor
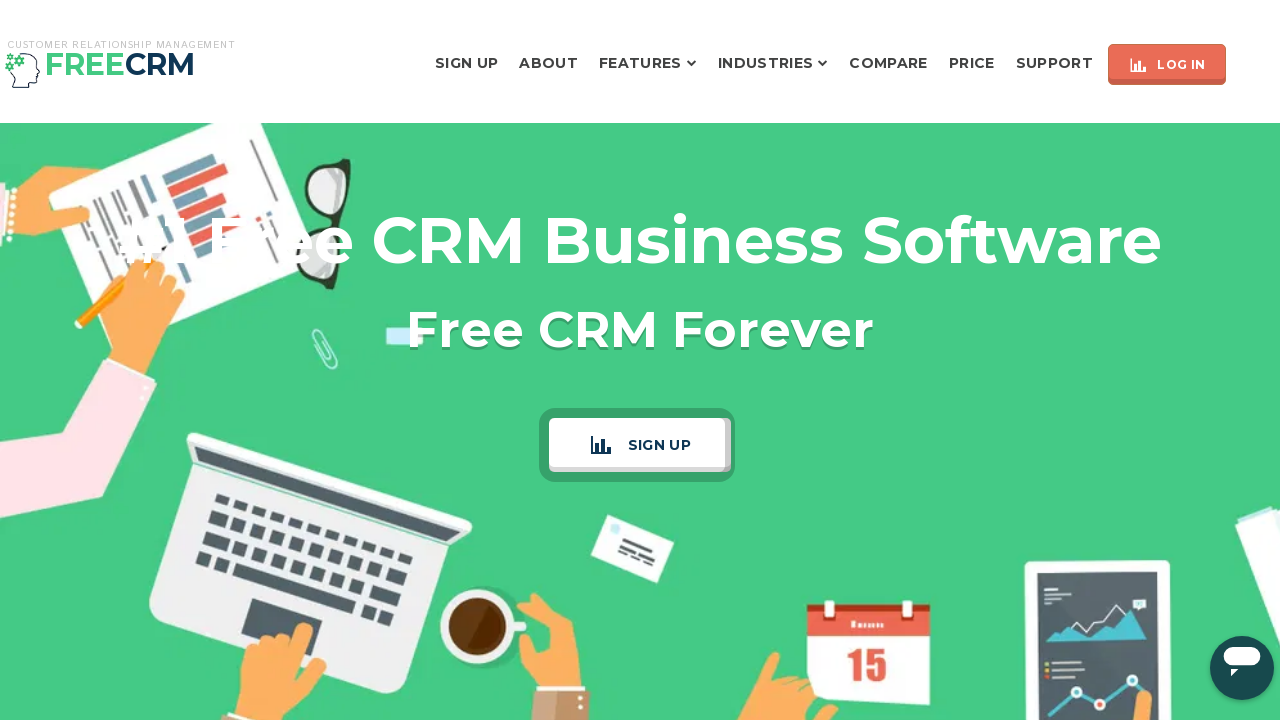

Waited 2 seconds to observe the green border effect on login button
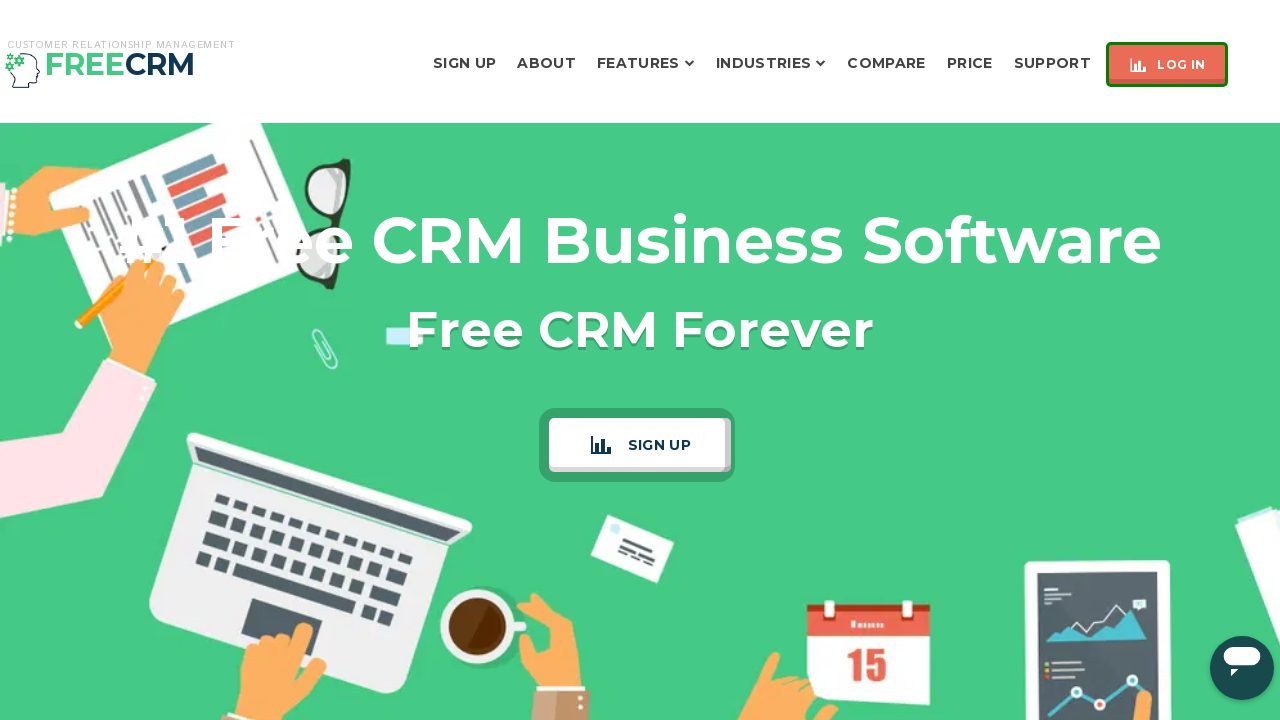

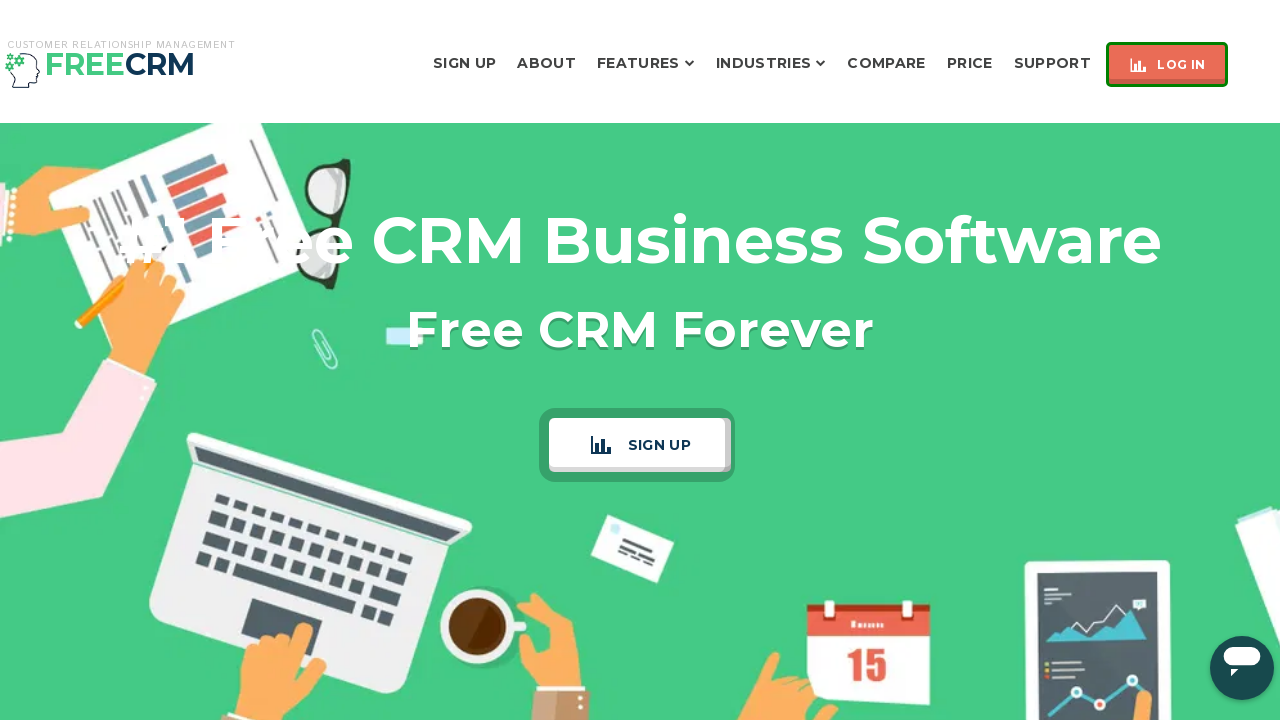